Tests filtering to display only active (incomplete) items by clicking the Active filter link

Starting URL: https://demo.playwright.dev/todomvc

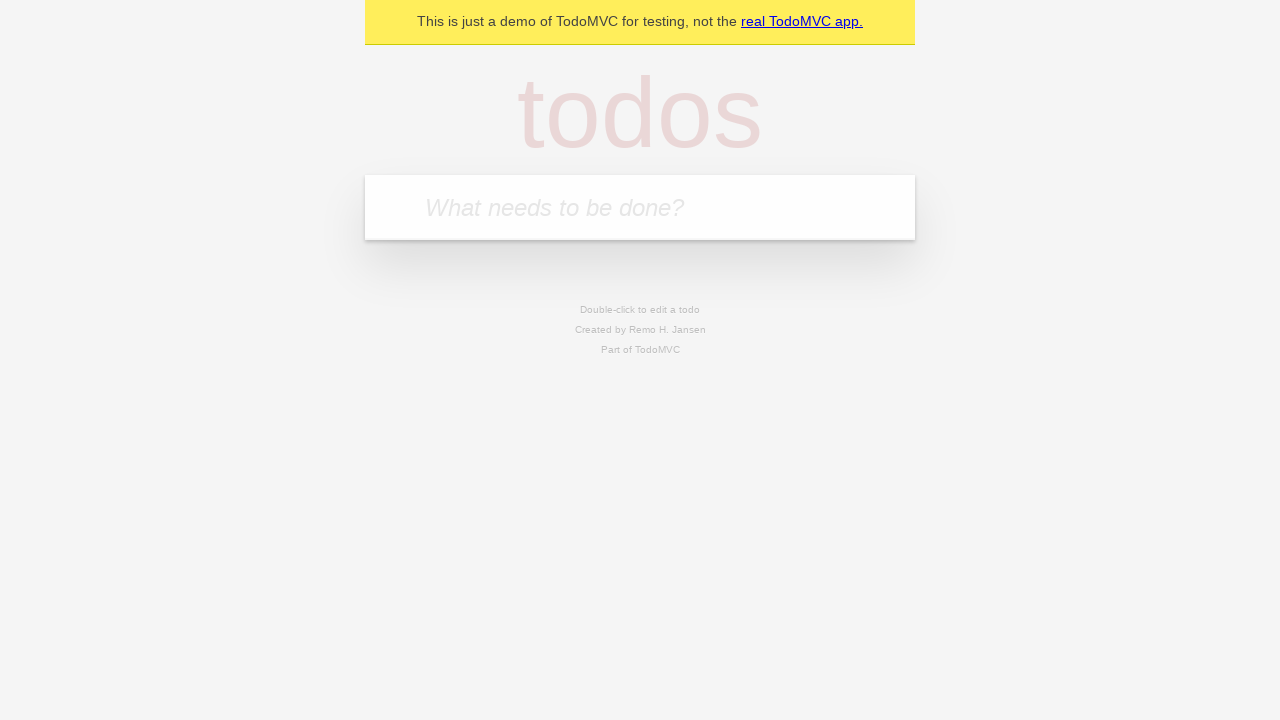

Filled todo input with 'buy some cheese' on internal:attr=[placeholder="What needs to be done?"i]
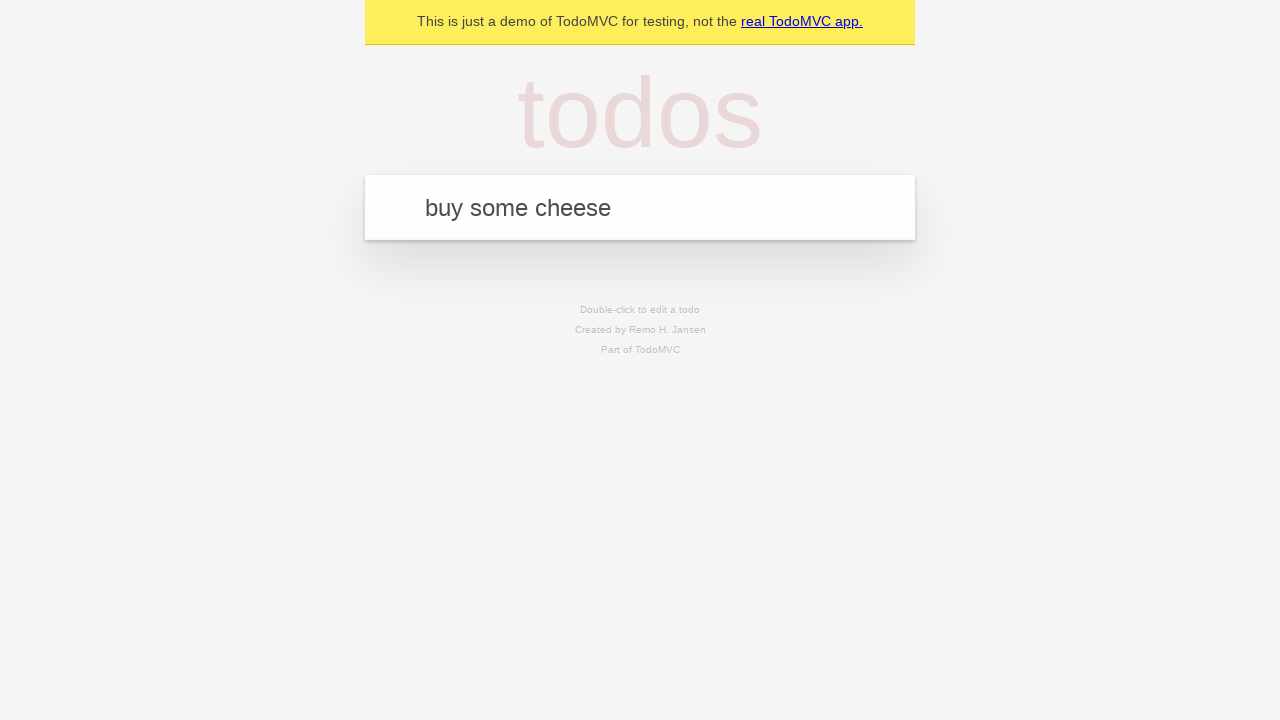

Pressed Enter to create first todo on internal:attr=[placeholder="What needs to be done?"i]
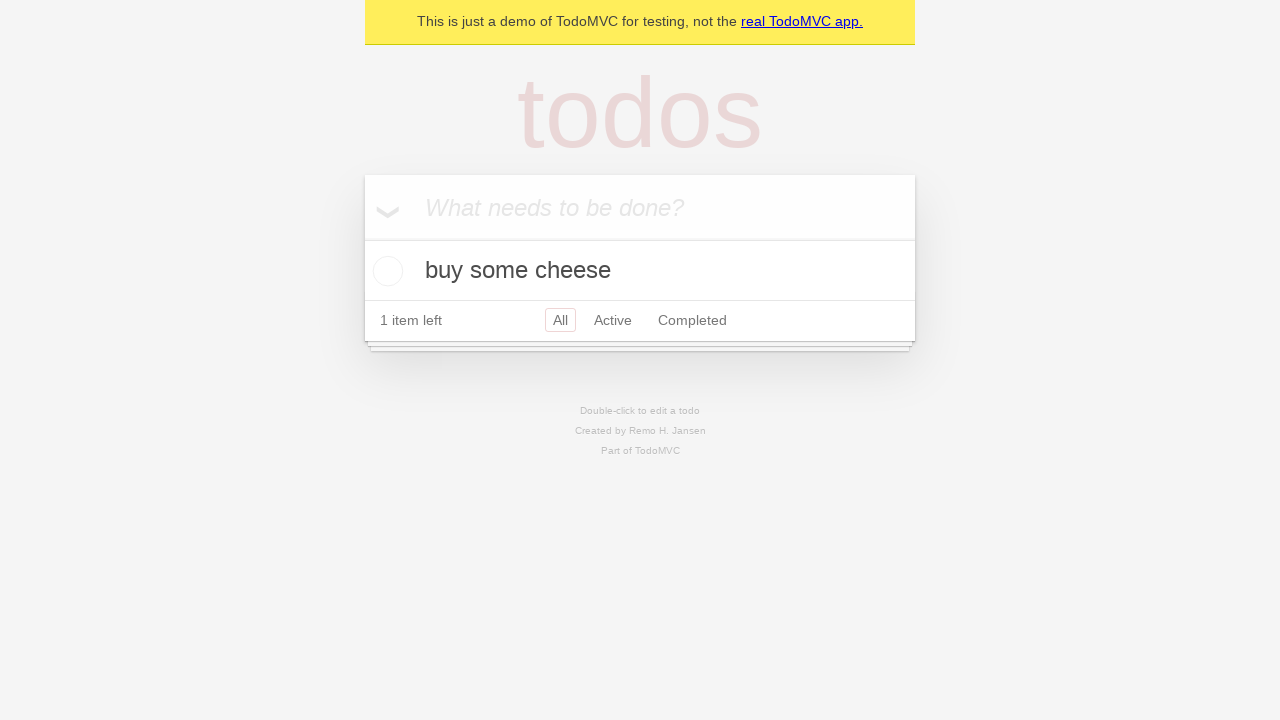

Filled todo input with 'feed the cat' on internal:attr=[placeholder="What needs to be done?"i]
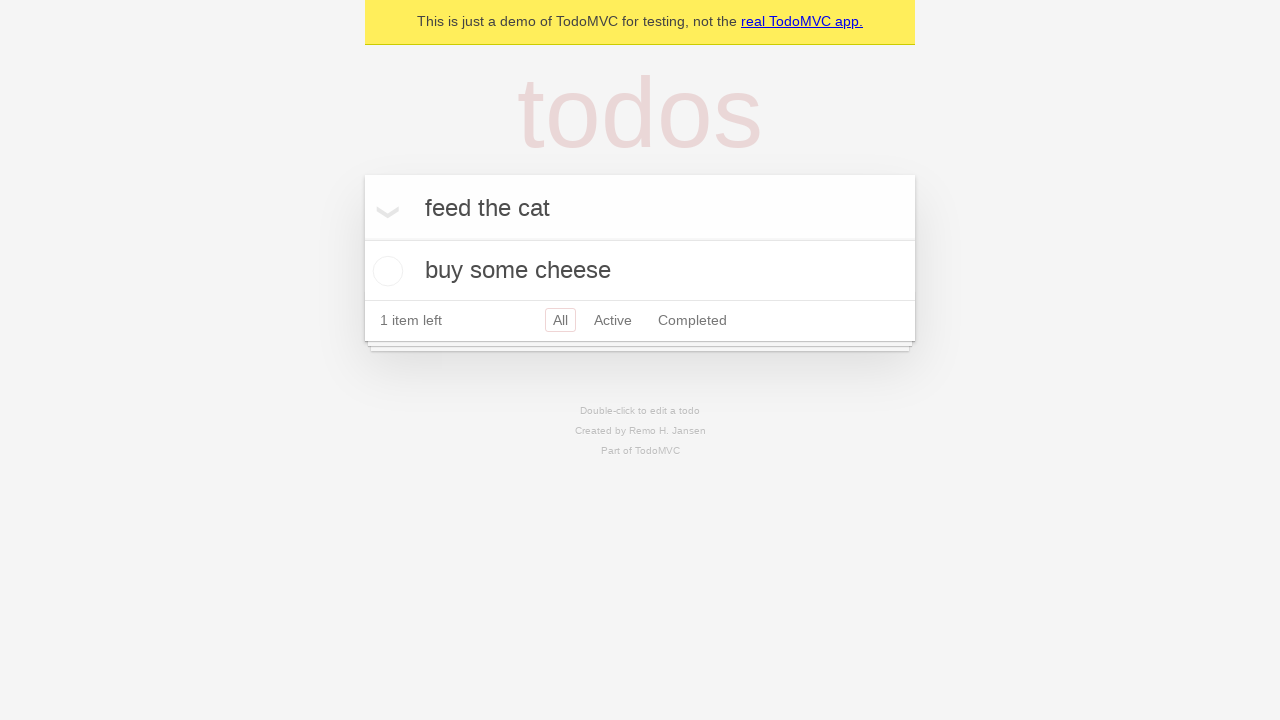

Pressed Enter to create second todo on internal:attr=[placeholder="What needs to be done?"i]
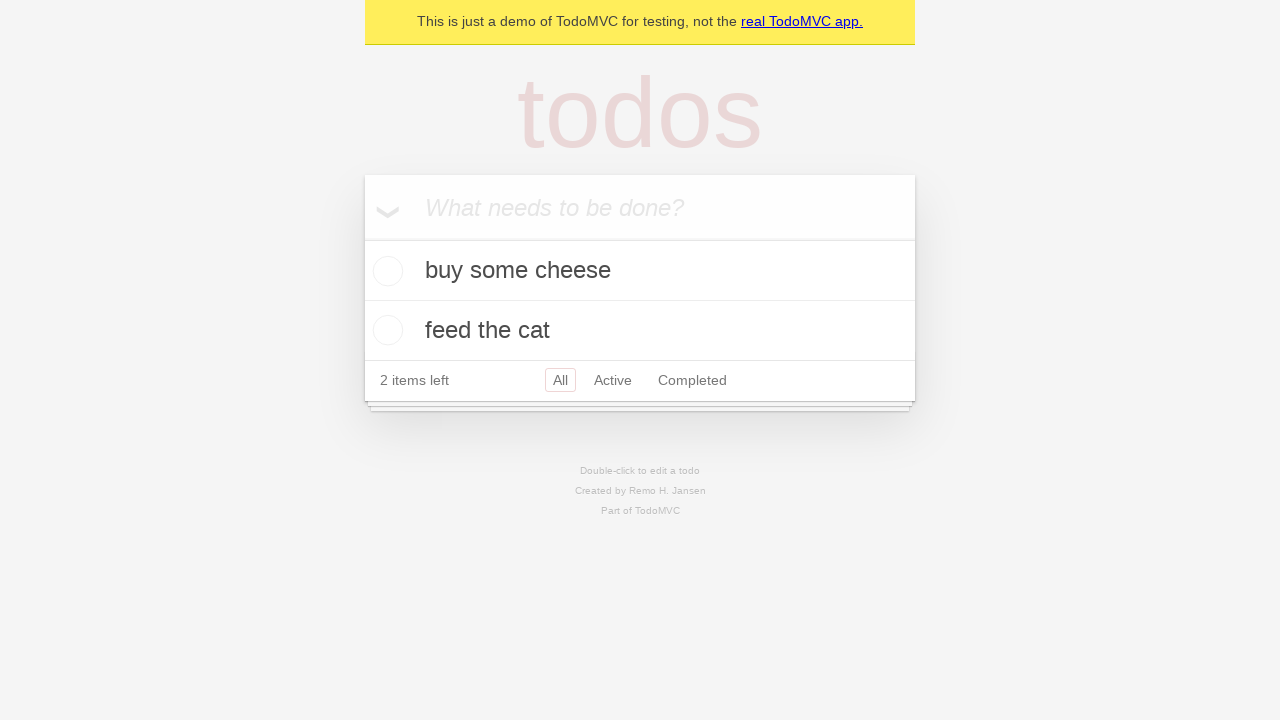

Filled todo input with 'book a doctors appointment' on internal:attr=[placeholder="What needs to be done?"i]
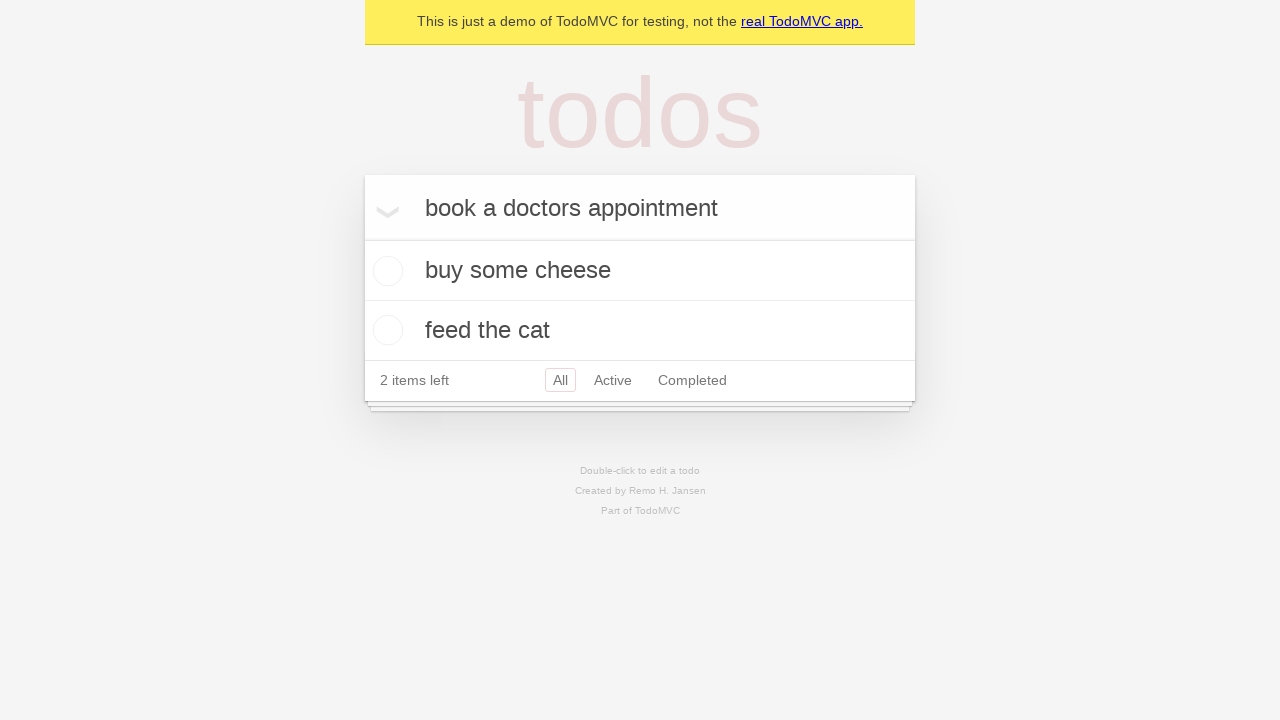

Pressed Enter to create third todo on internal:attr=[placeholder="What needs to be done?"i]
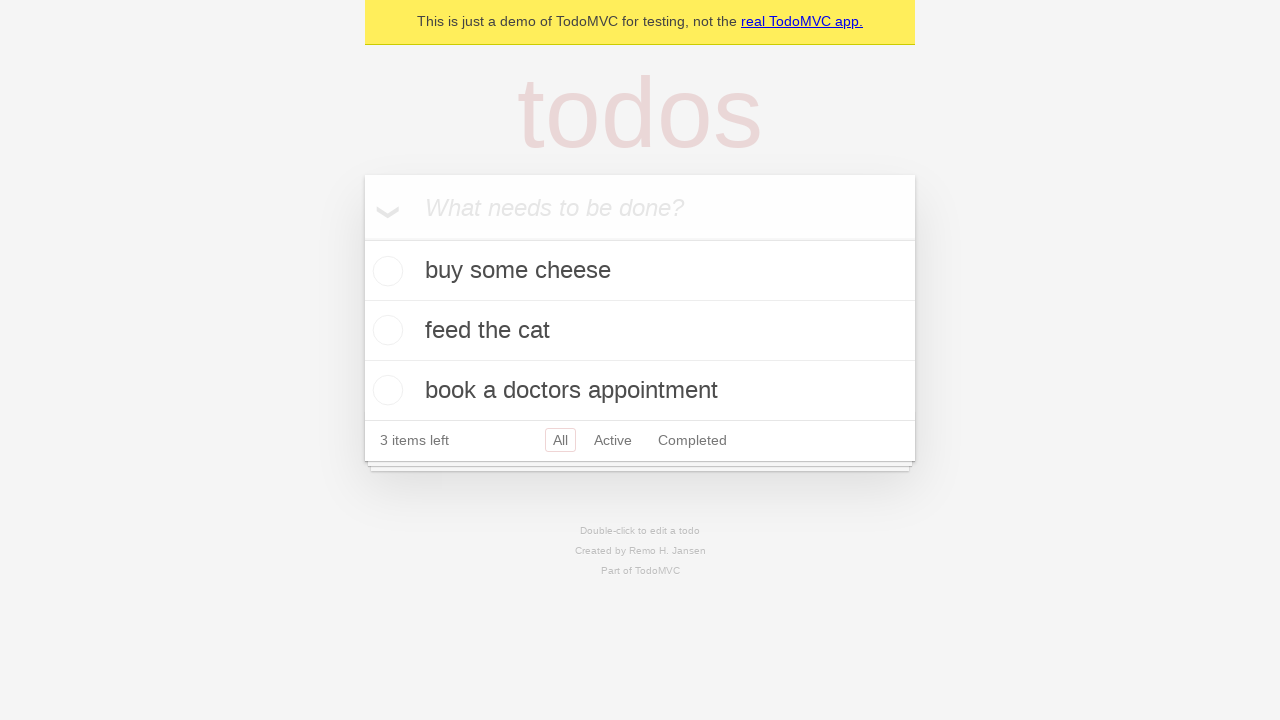

Checked the second todo item as completed at (385, 330) on internal:testid=[data-testid="todo-item"s] >> nth=1 >> internal:role=checkbox
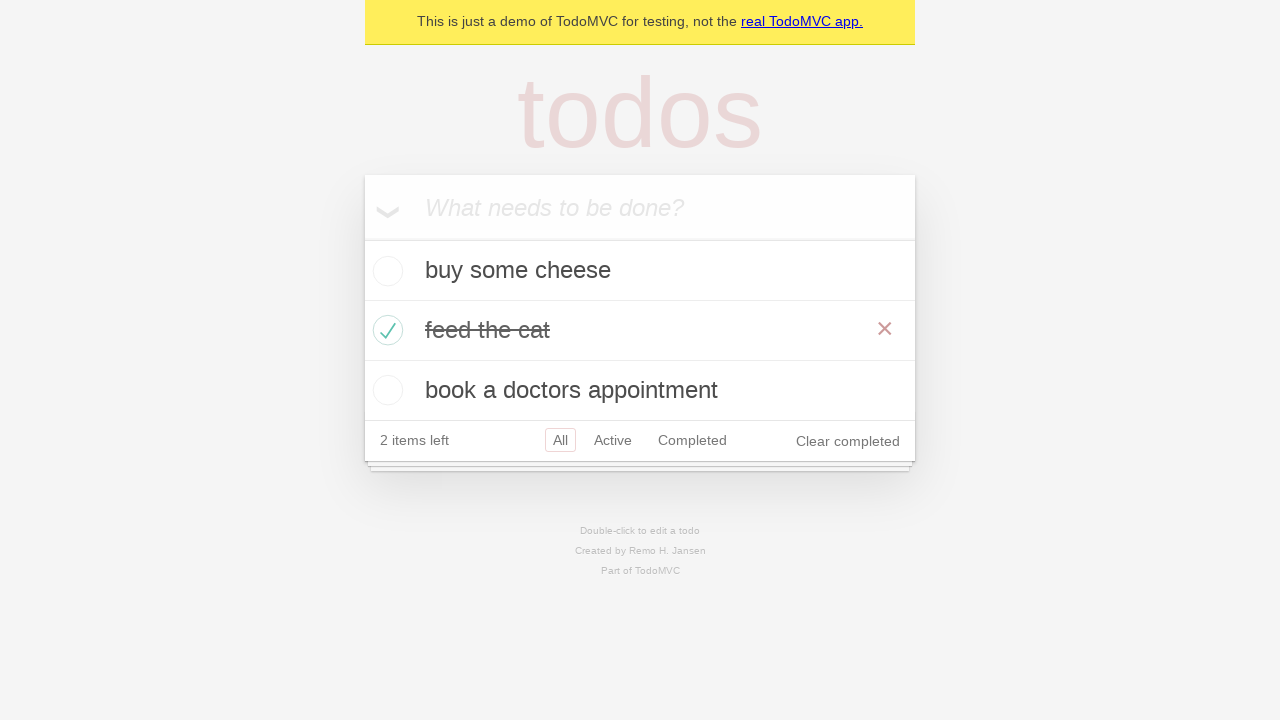

Clicked Active filter to display only incomplete items at (613, 440) on internal:role=link[name="Active"i]
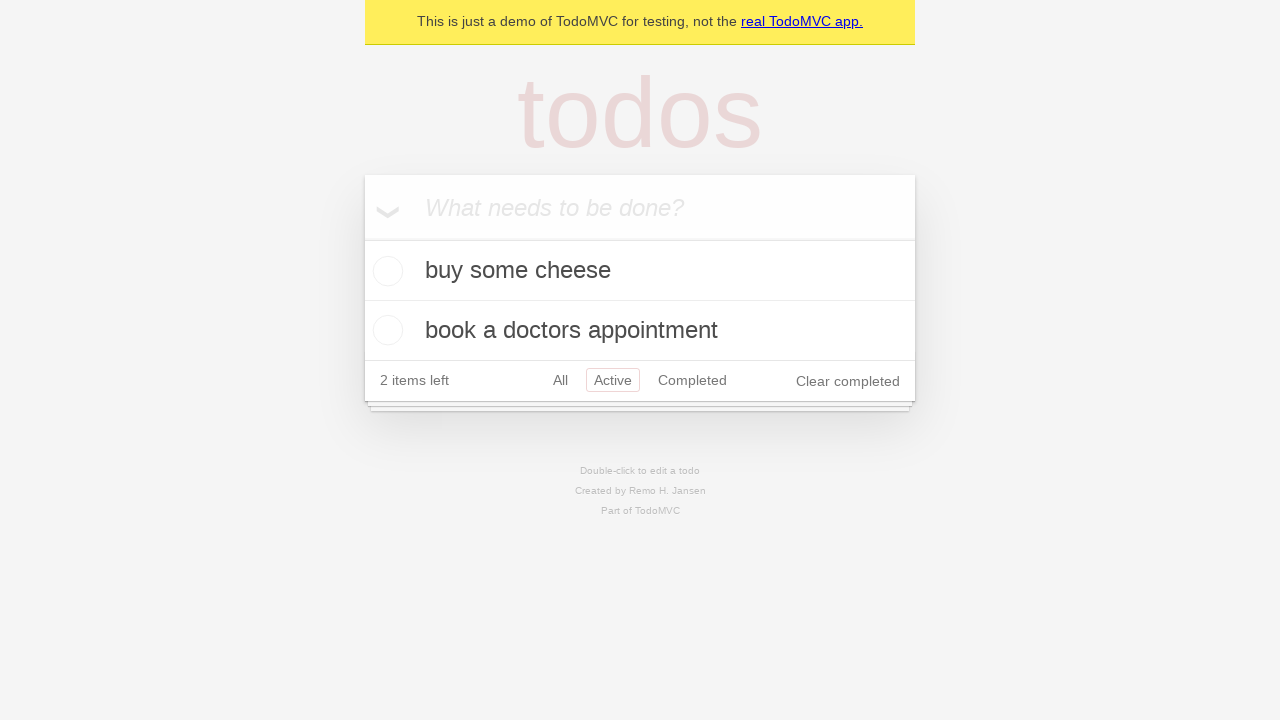

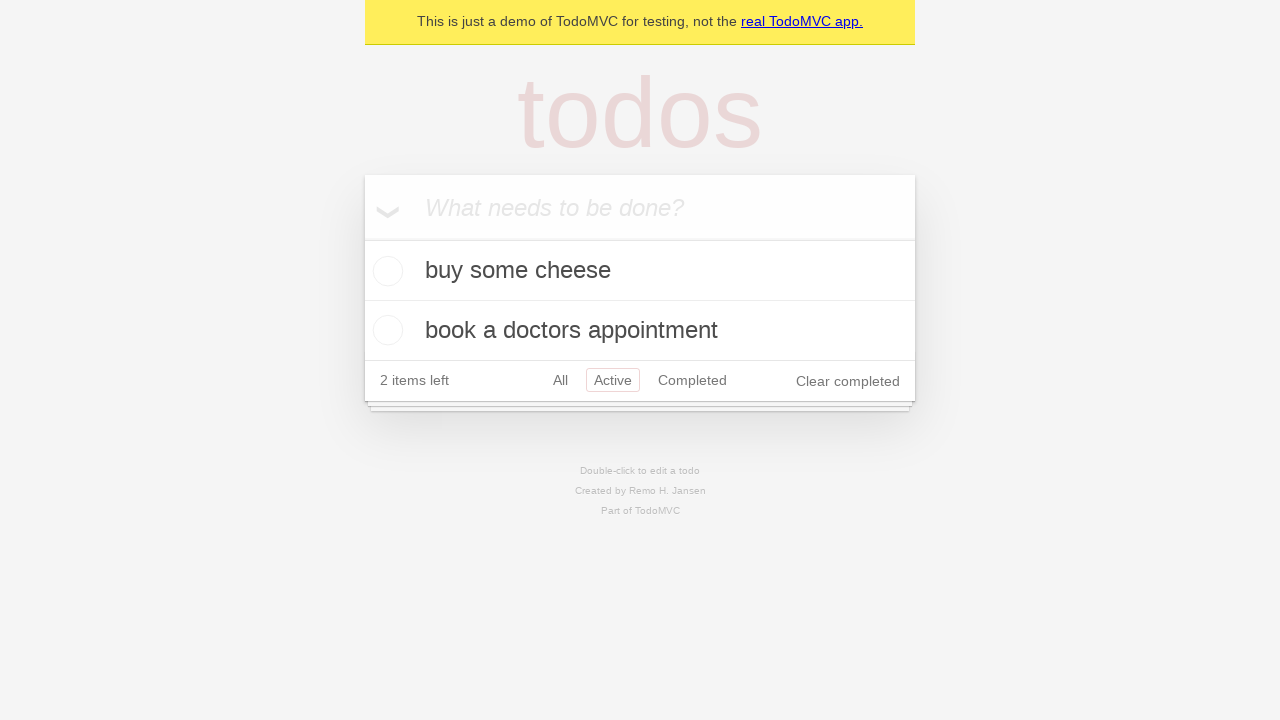